Visits the Selenium Practice site and logs test data (name and email)

Starting URL: https://rahulshettyacademy.com/seleniumPractise/#/

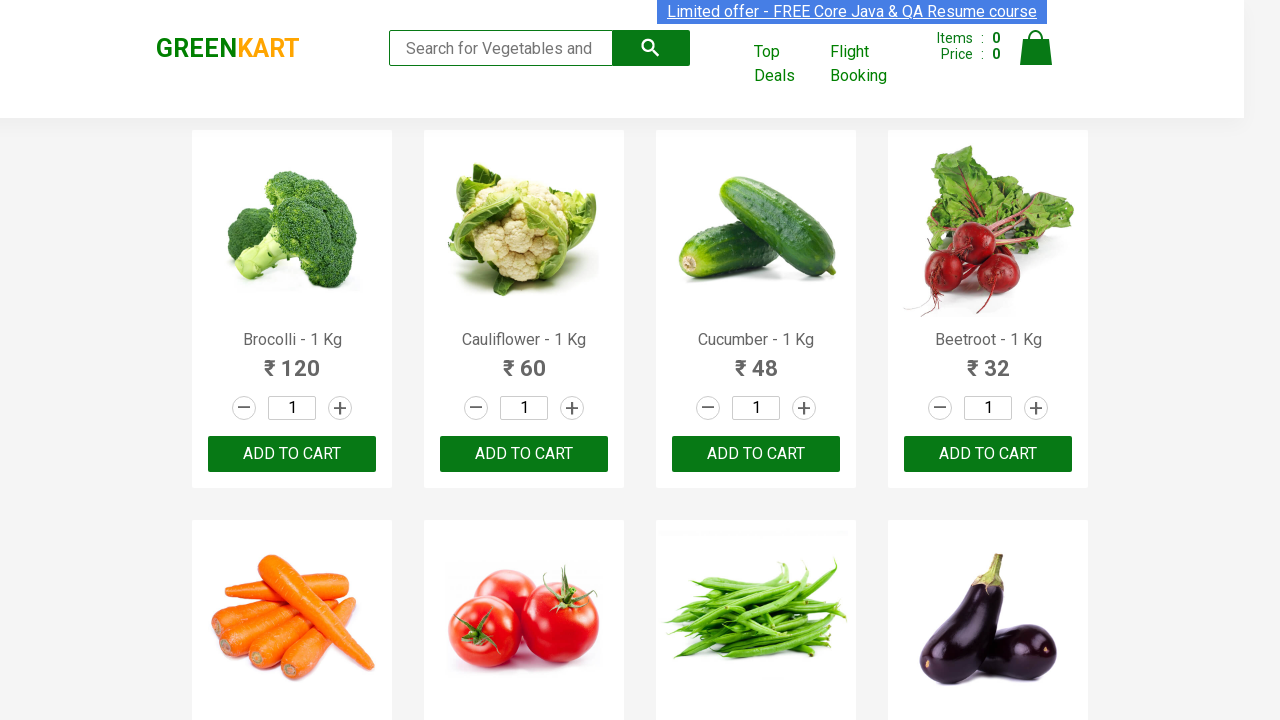

Waited for DOM content to load on Selenium Practice site
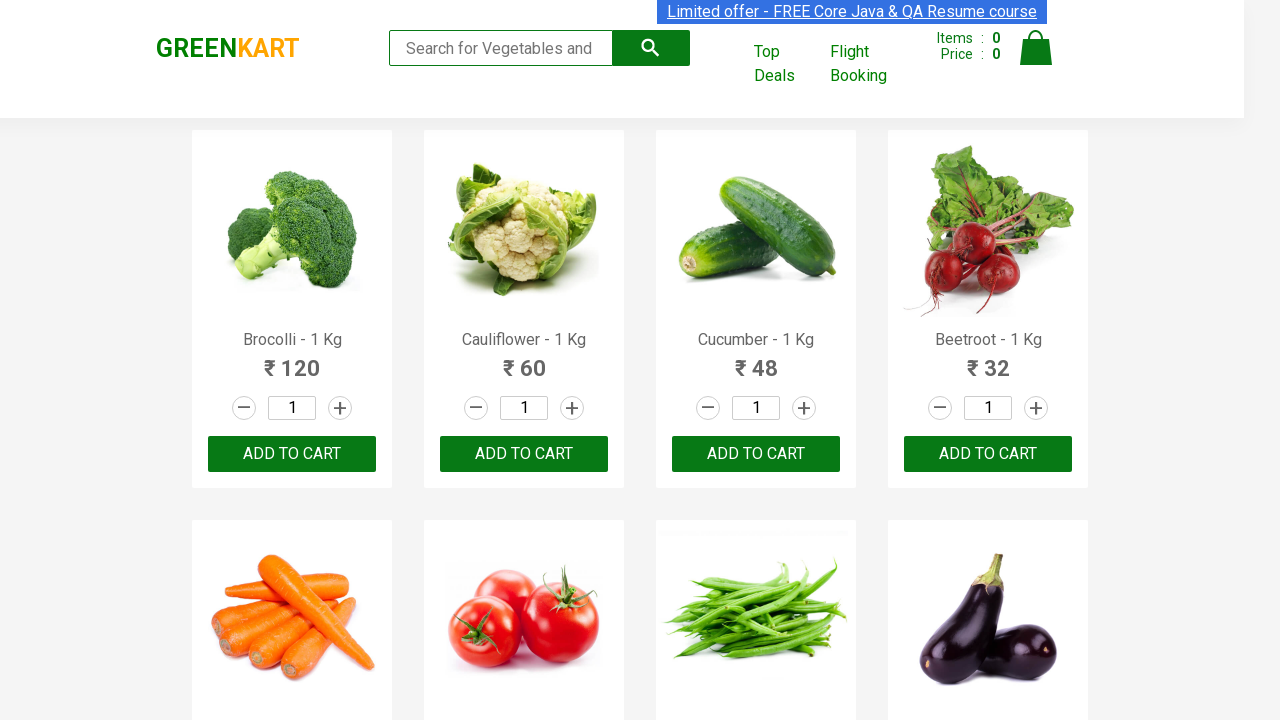

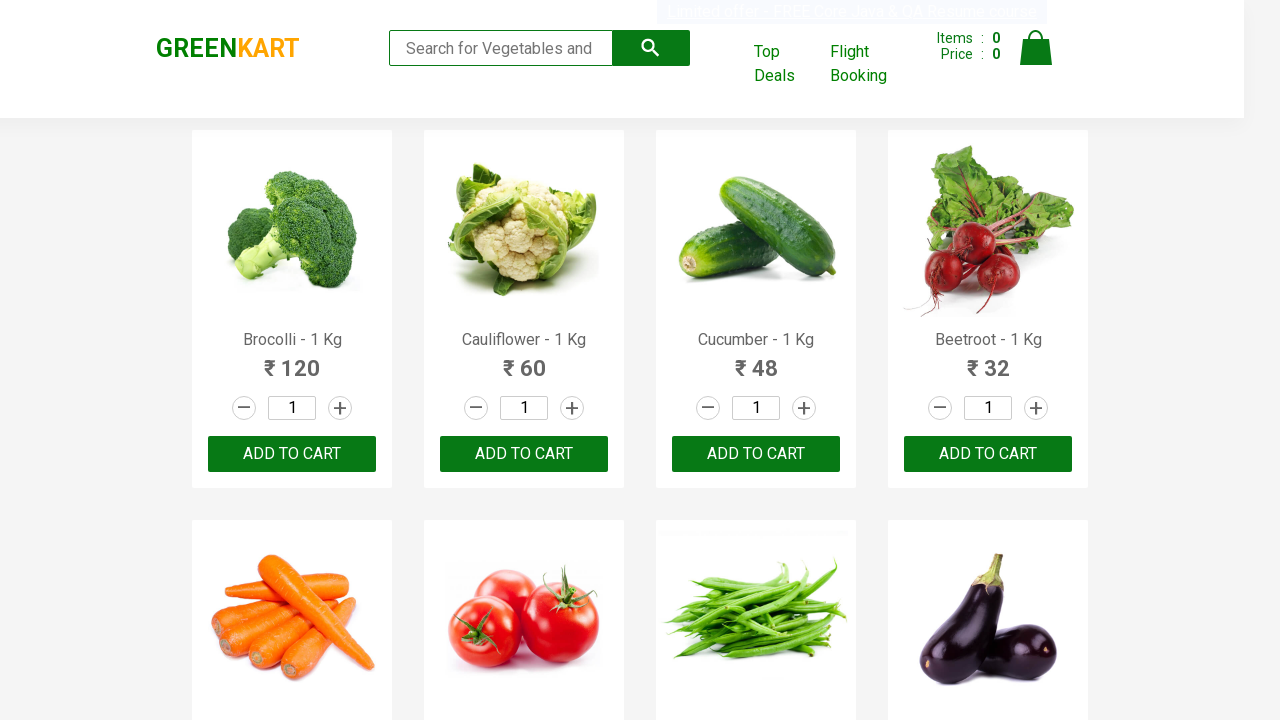